Tests dynamic web table interaction by iterating through table rows to find specific company names and column headers

Starting URL: https://www.w3schools.com/html/html_tables.asp

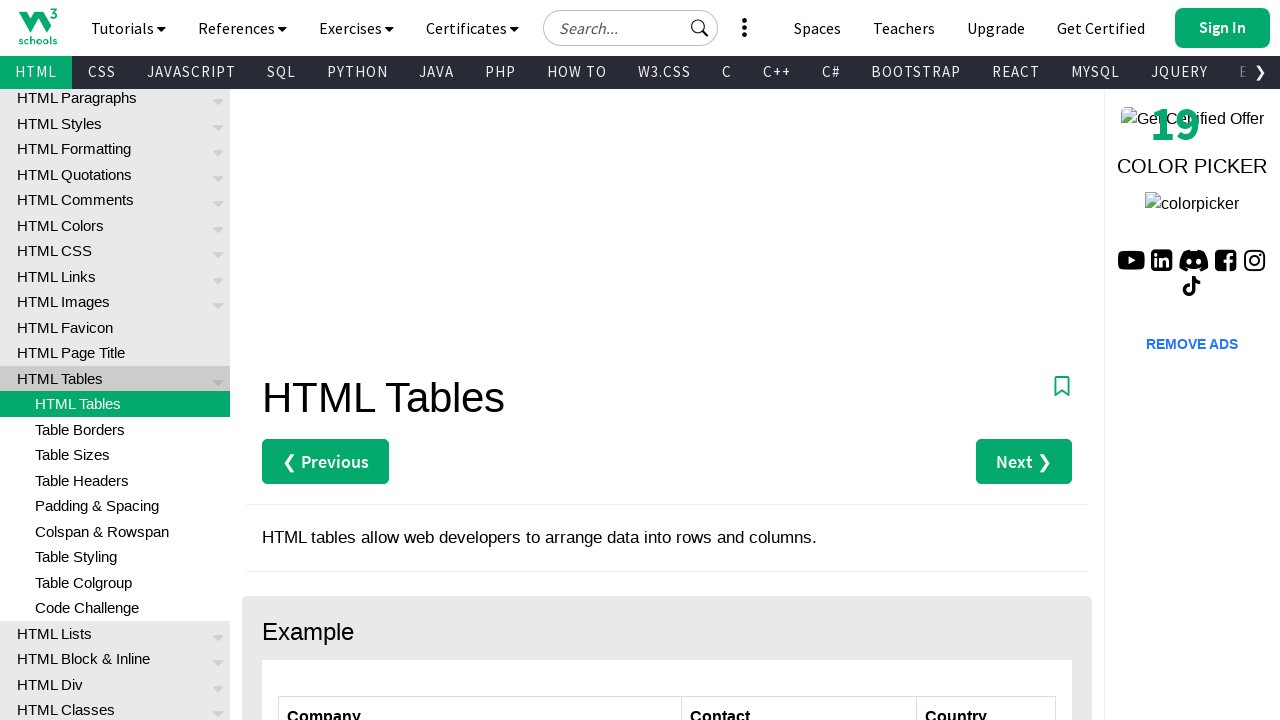

Waited for customers table to be present
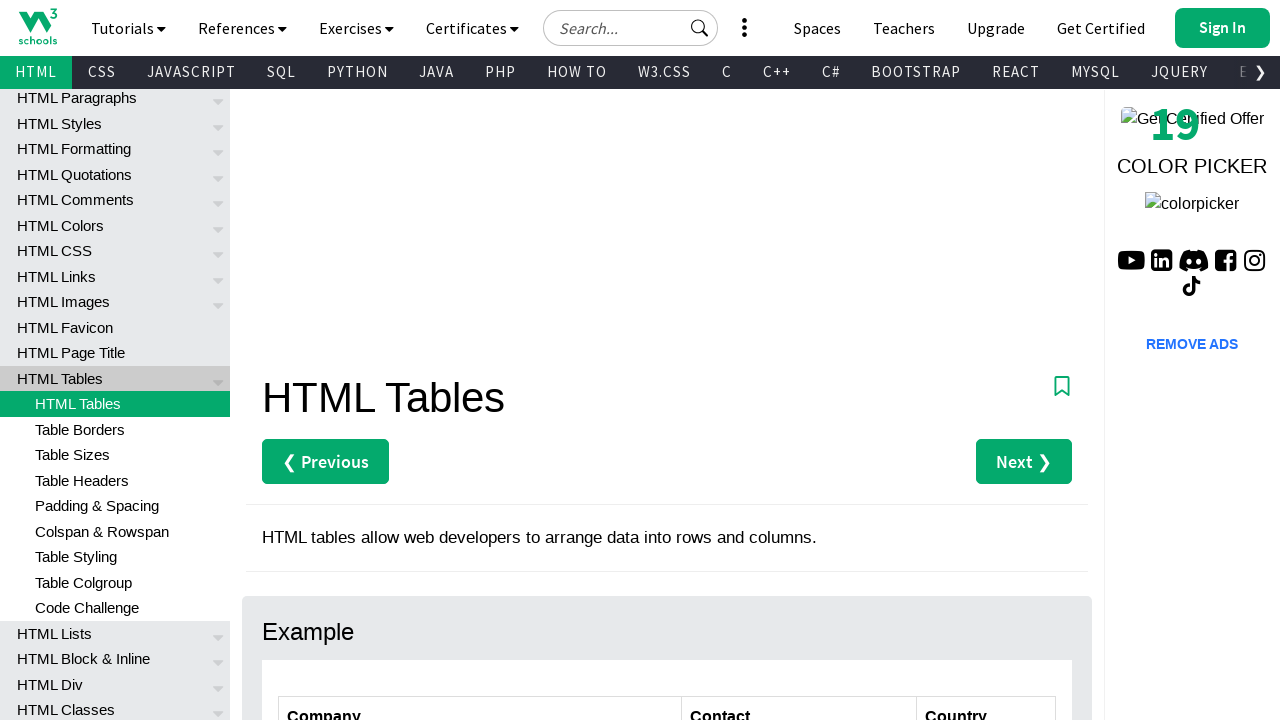

Retrieved all table rows from customers table
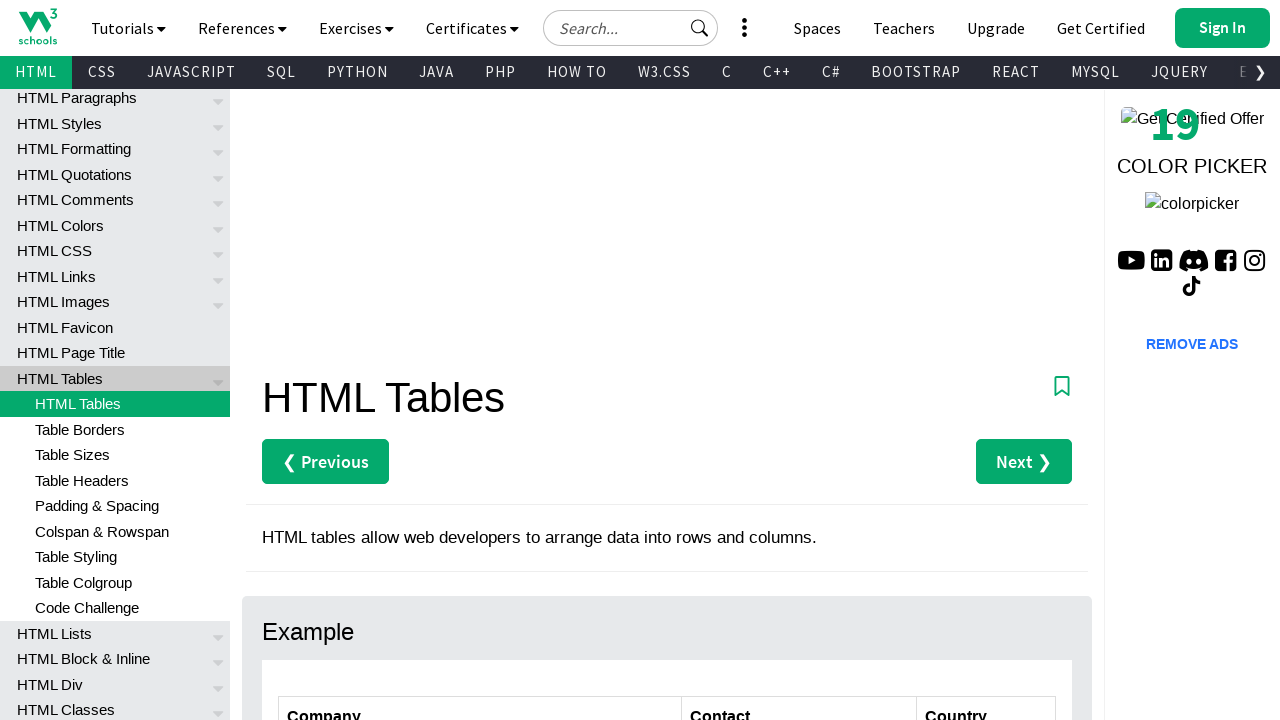

Retrieved cell text from row 2, column 1
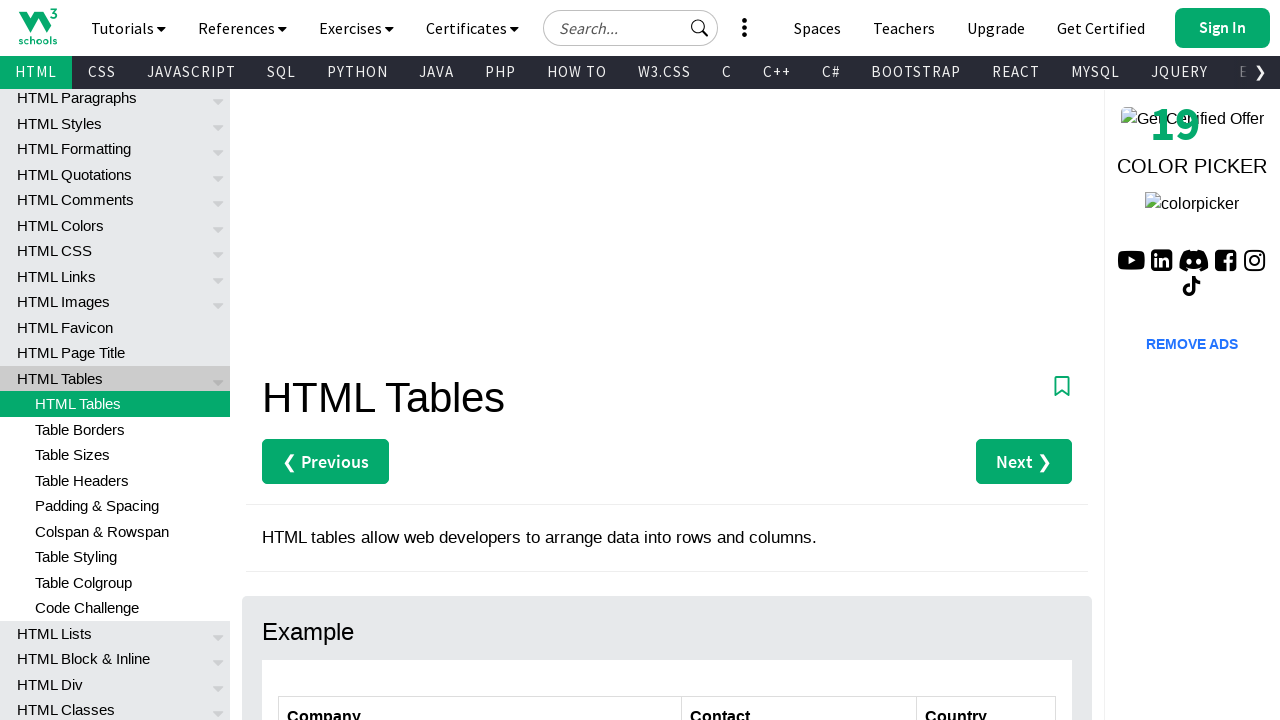

Retrieved cell text from row 3, column 1
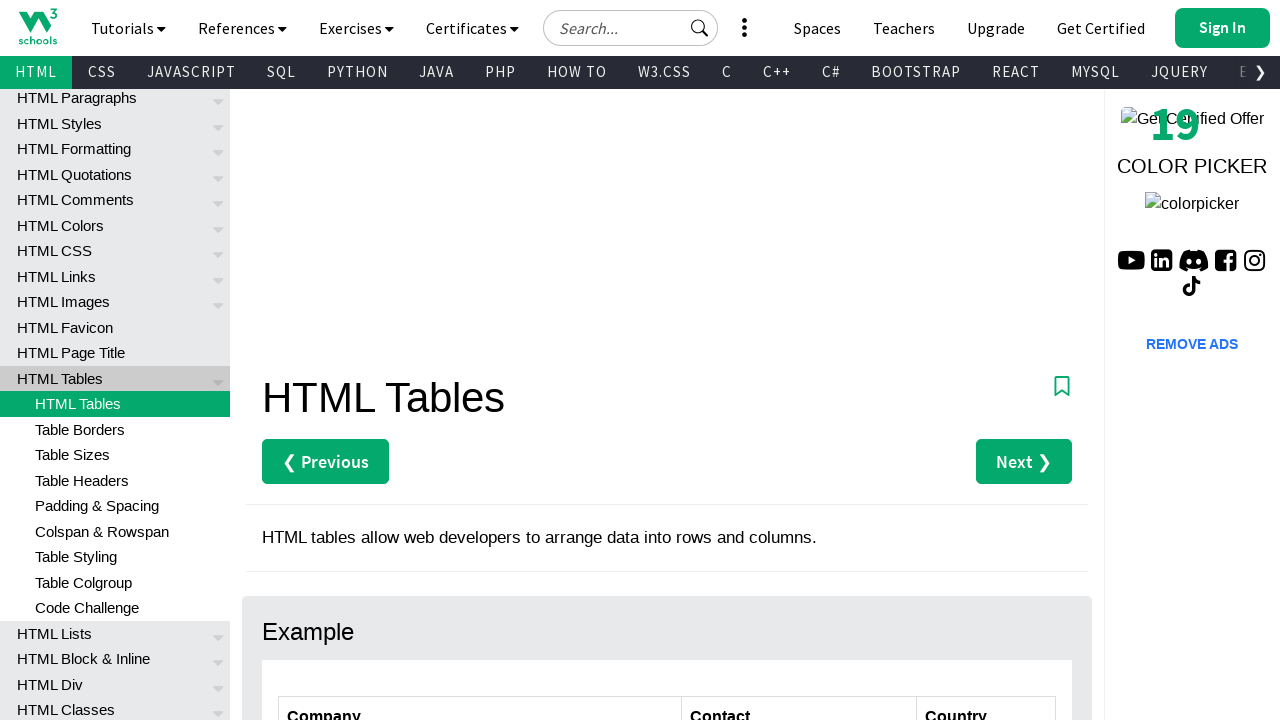

Retrieved cell text from row 4, column 1
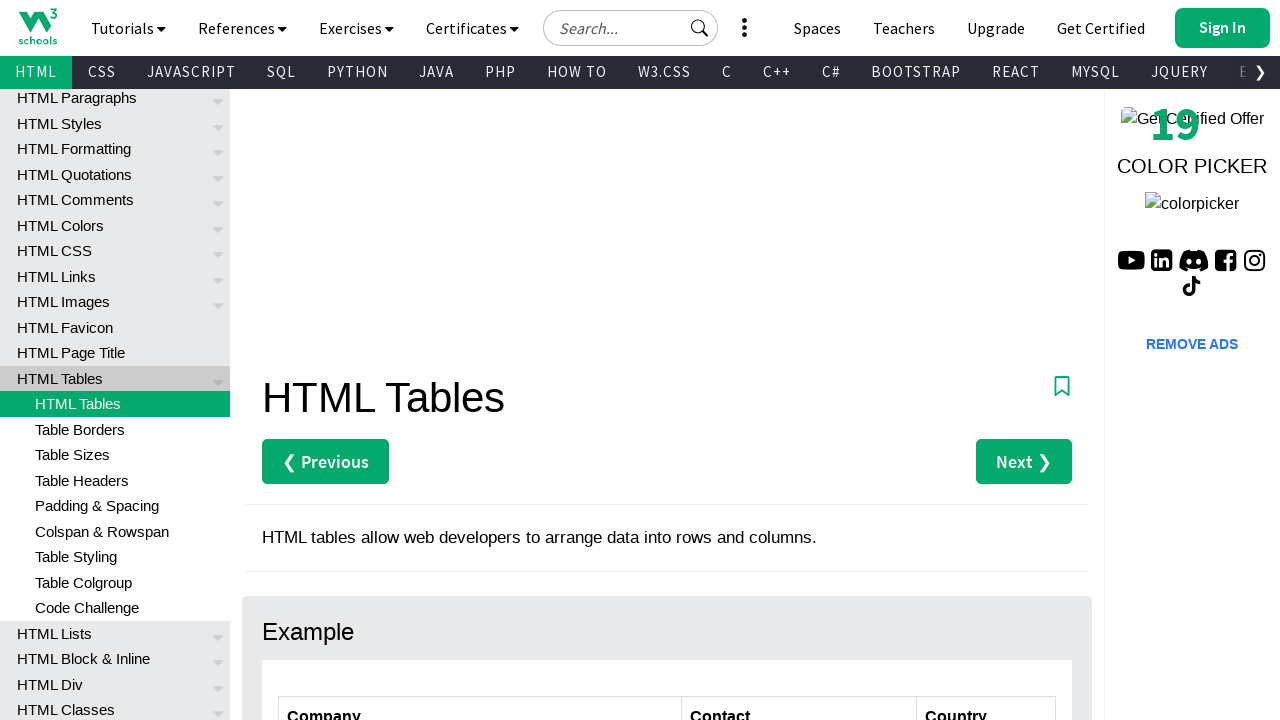

Found 'Ernst Handel' at row position 4
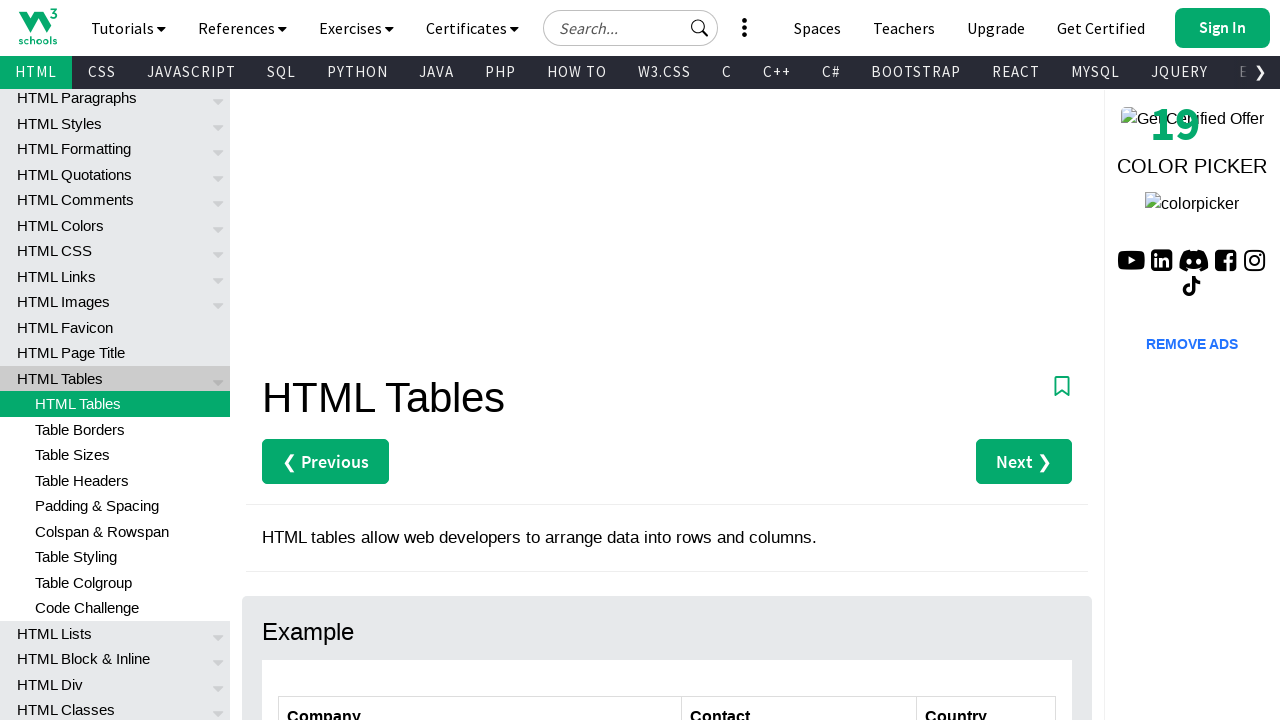

Retrieved all column headers from customers table
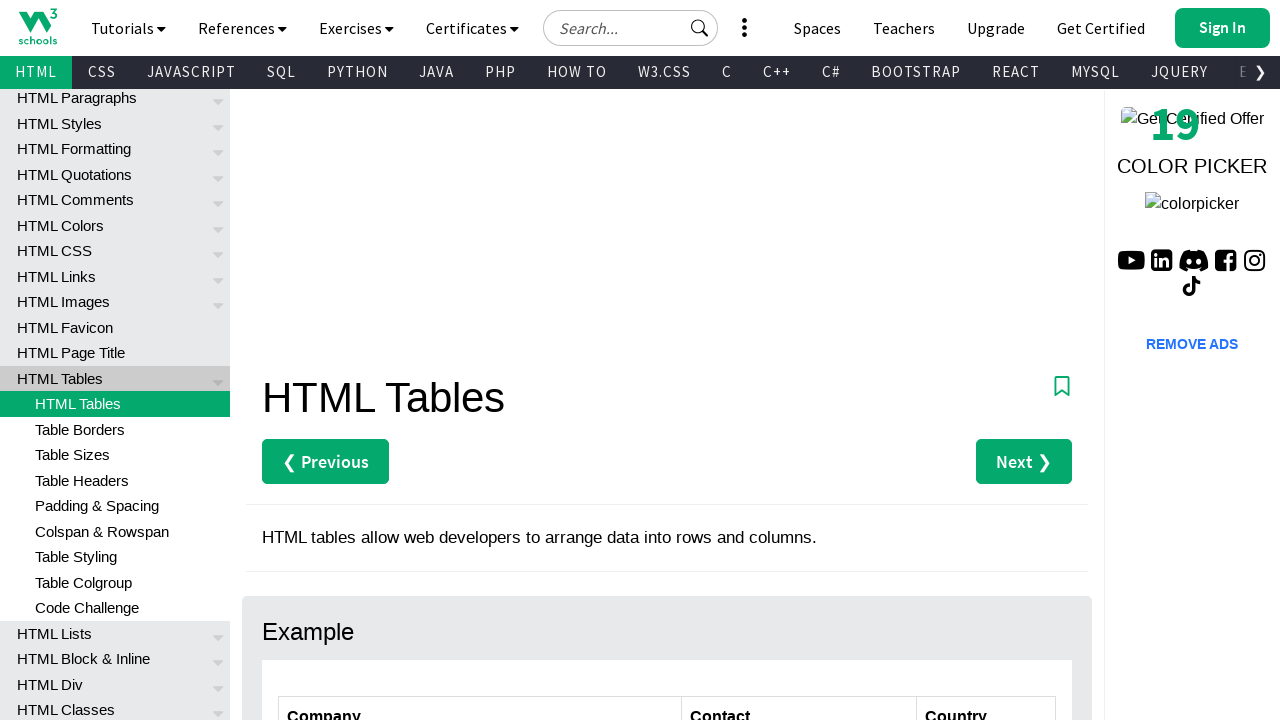

Retrieved column 1 header: Company
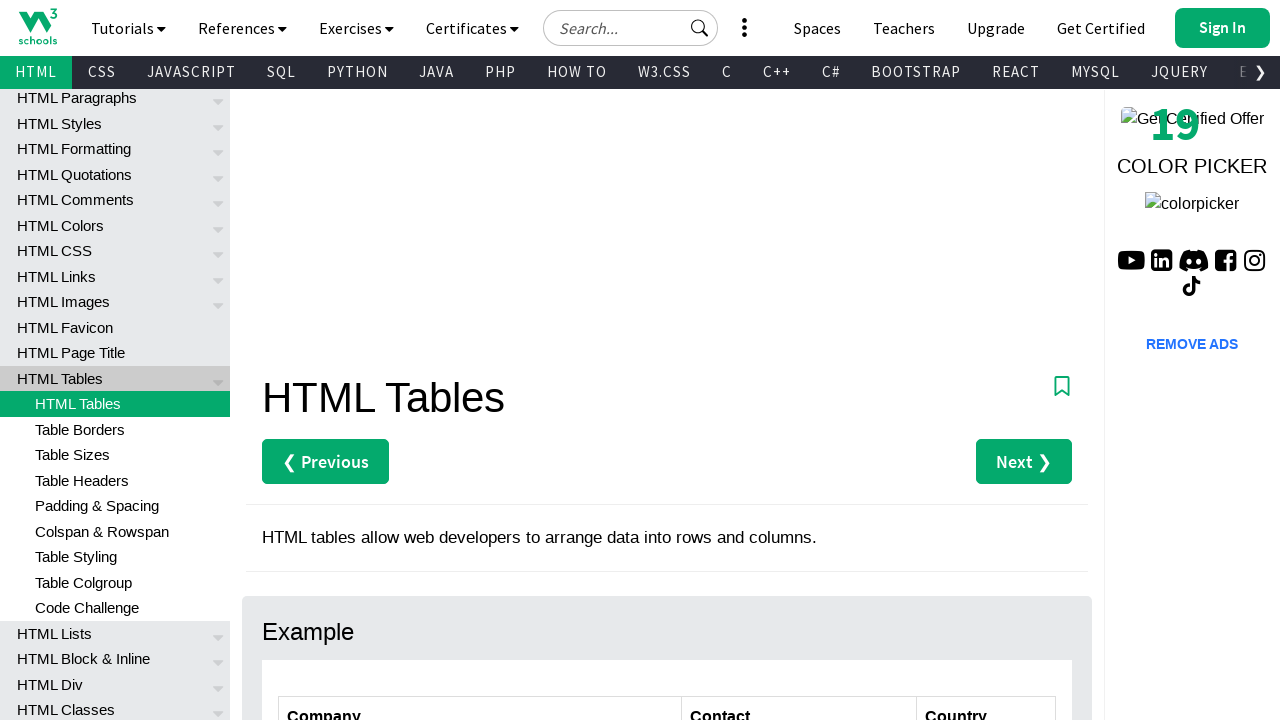

Retrieved column 2 header: Contact
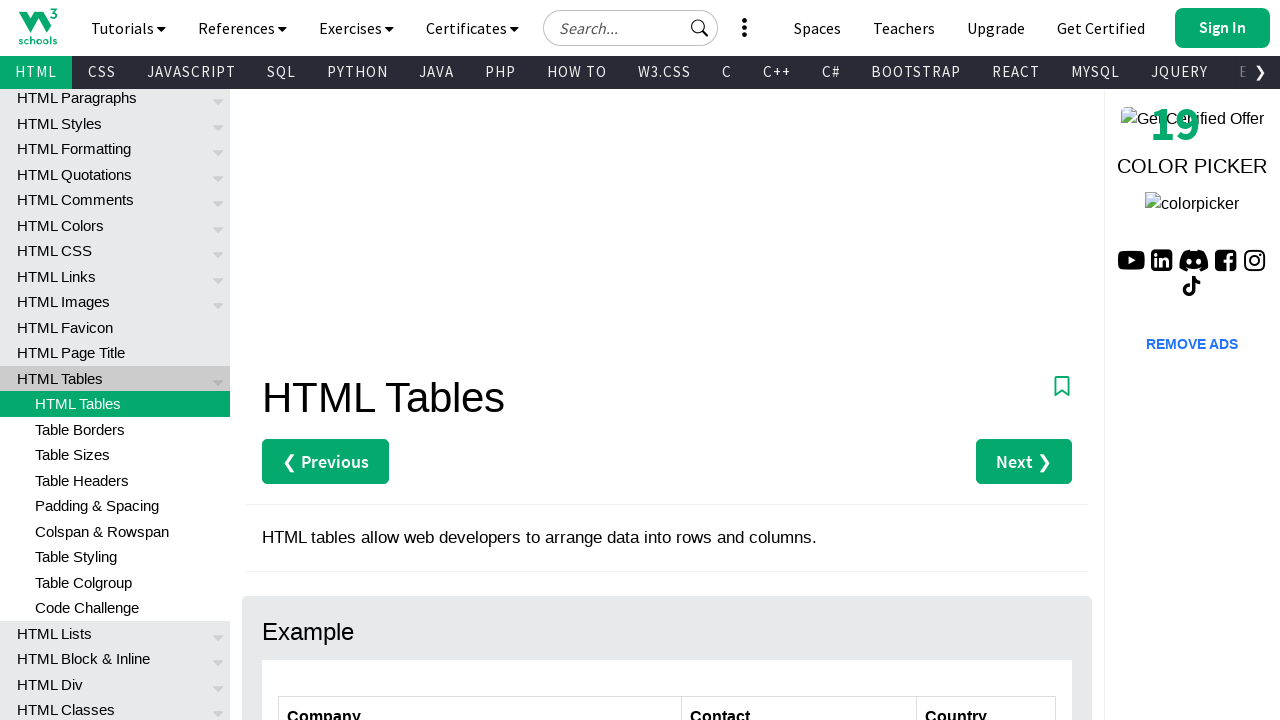

Retrieved column 3 header: Country
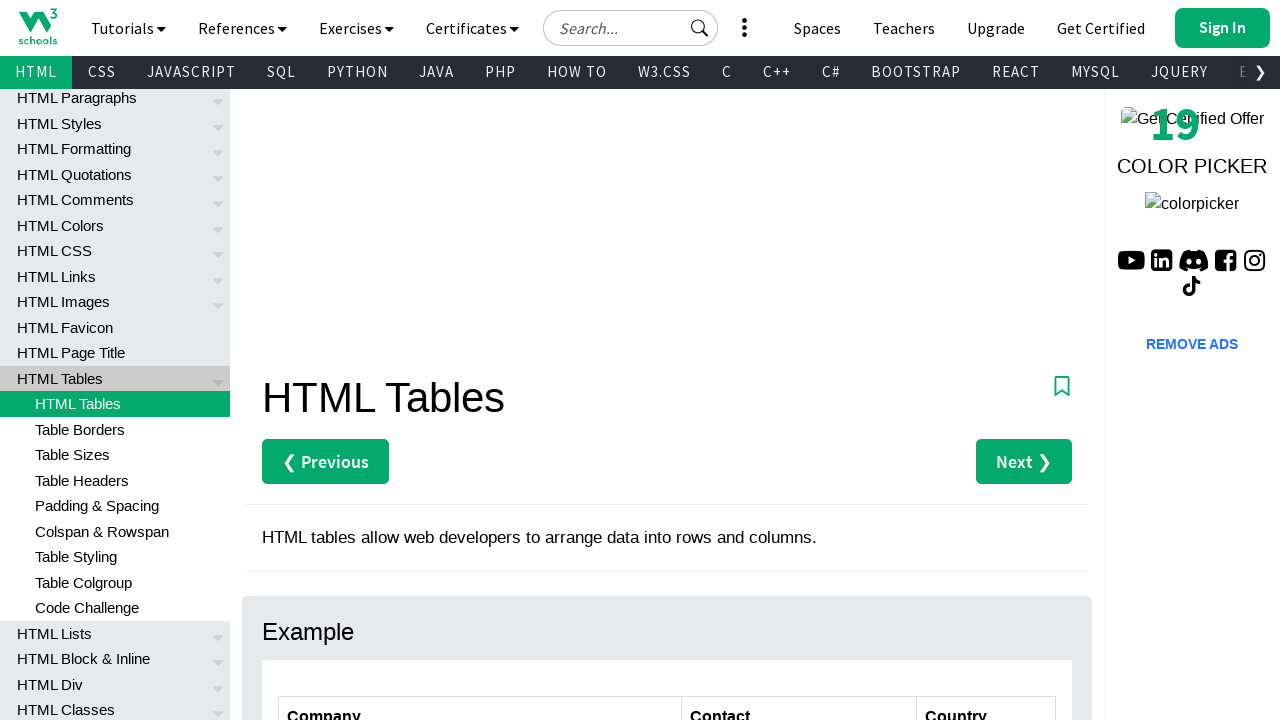

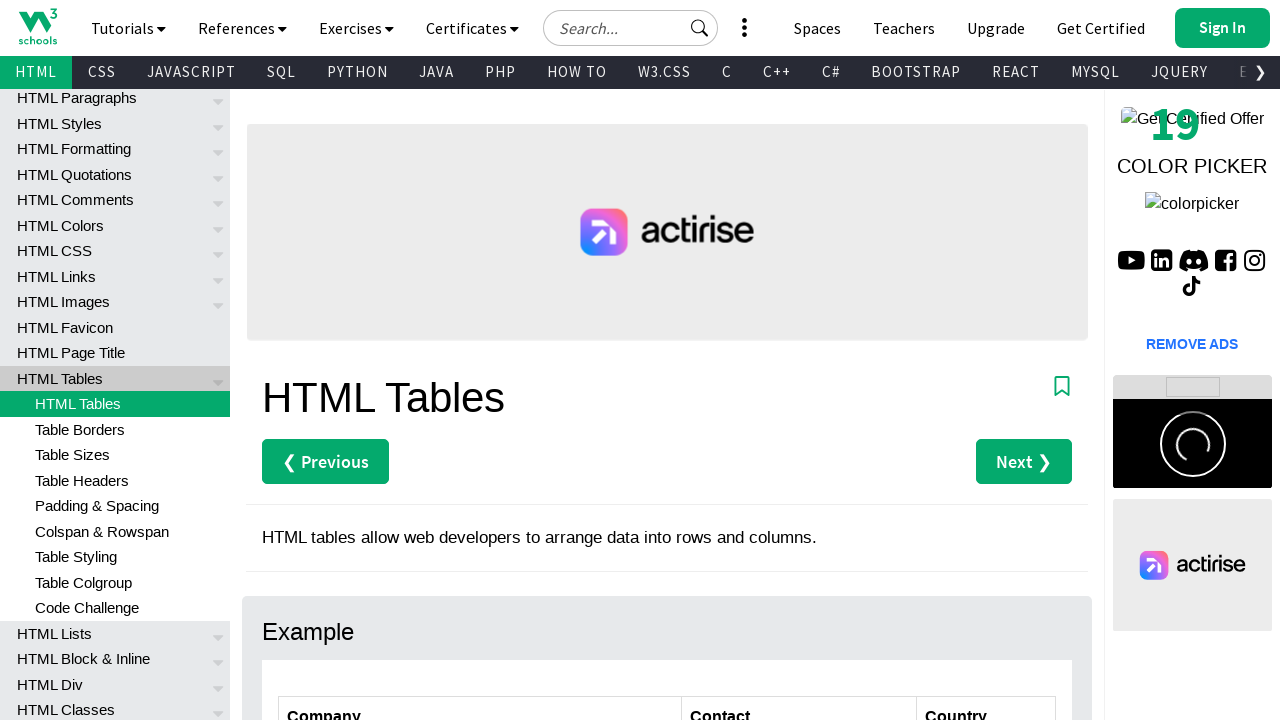